Tests a simple form by entering text in an input field, clicking a button to display the message, and verifying the message is displayed

Starting URL: https://www.lambdatest.com/selenium-playground/simple-form-demo

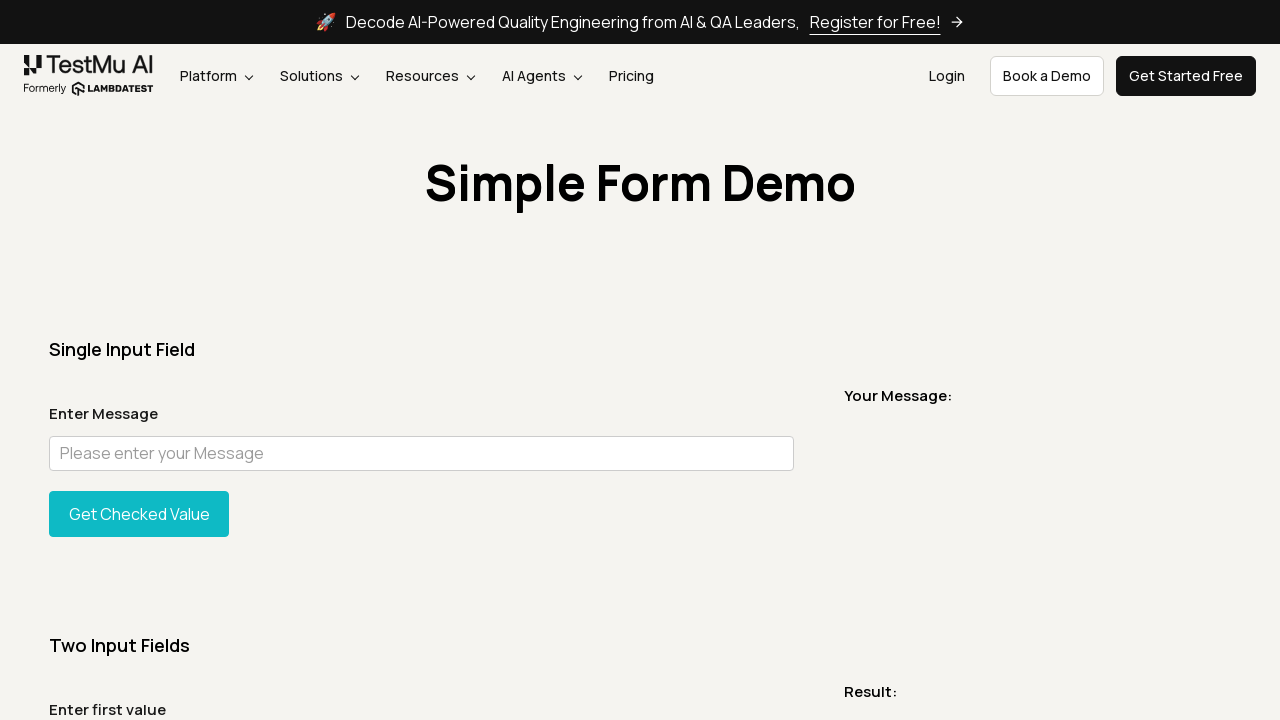

Entered 'test' in the message input field on #user-message
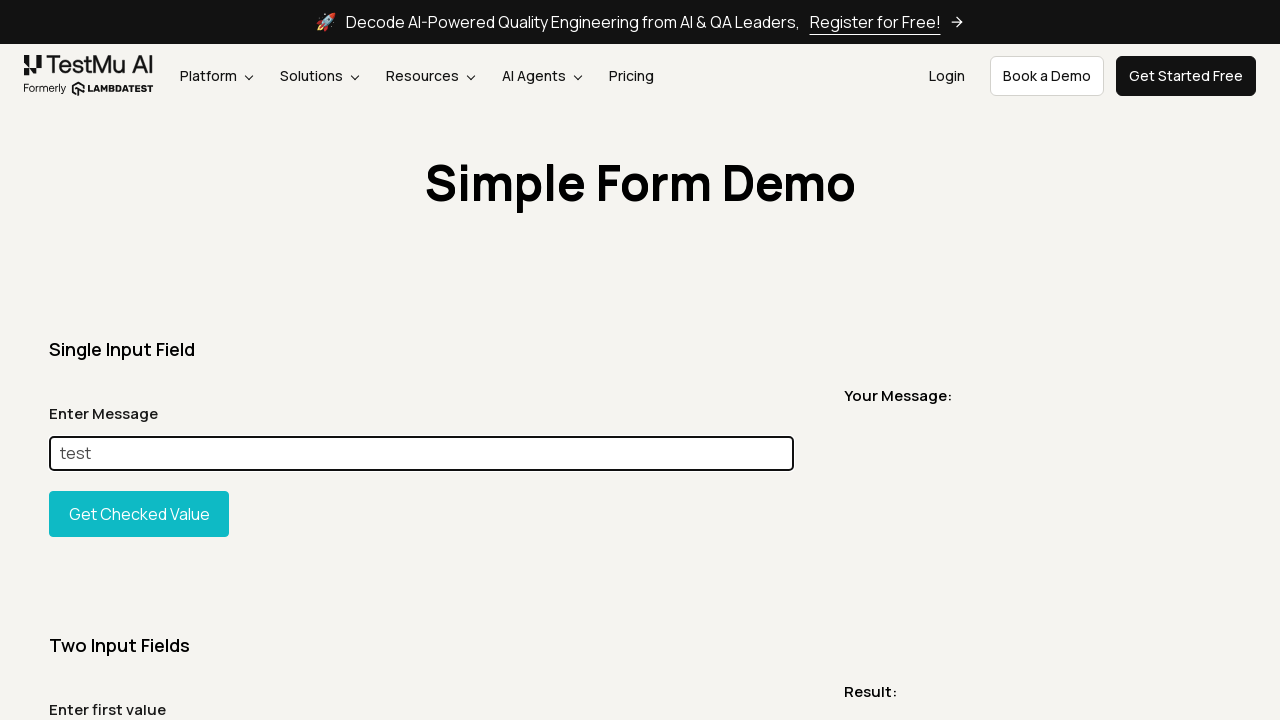

Clicked the 'Show' button to display the message at (139, 514) on #showInput
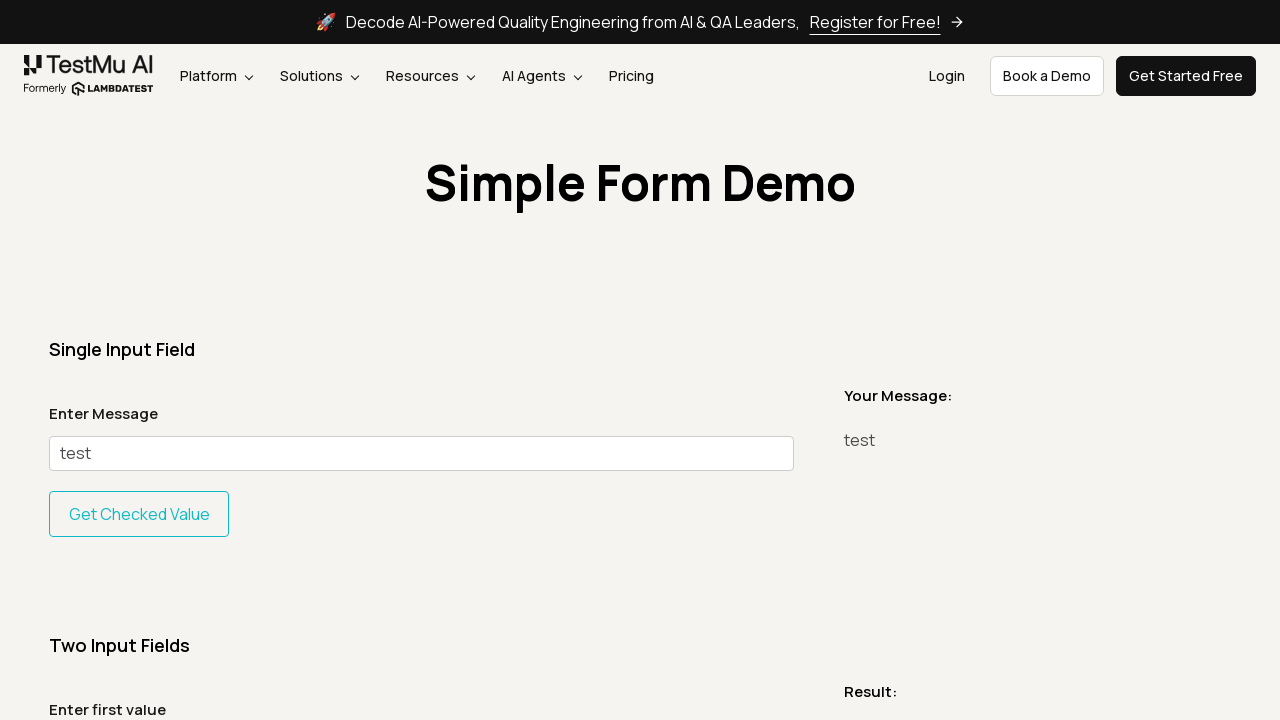

Verified that the message element is displayed
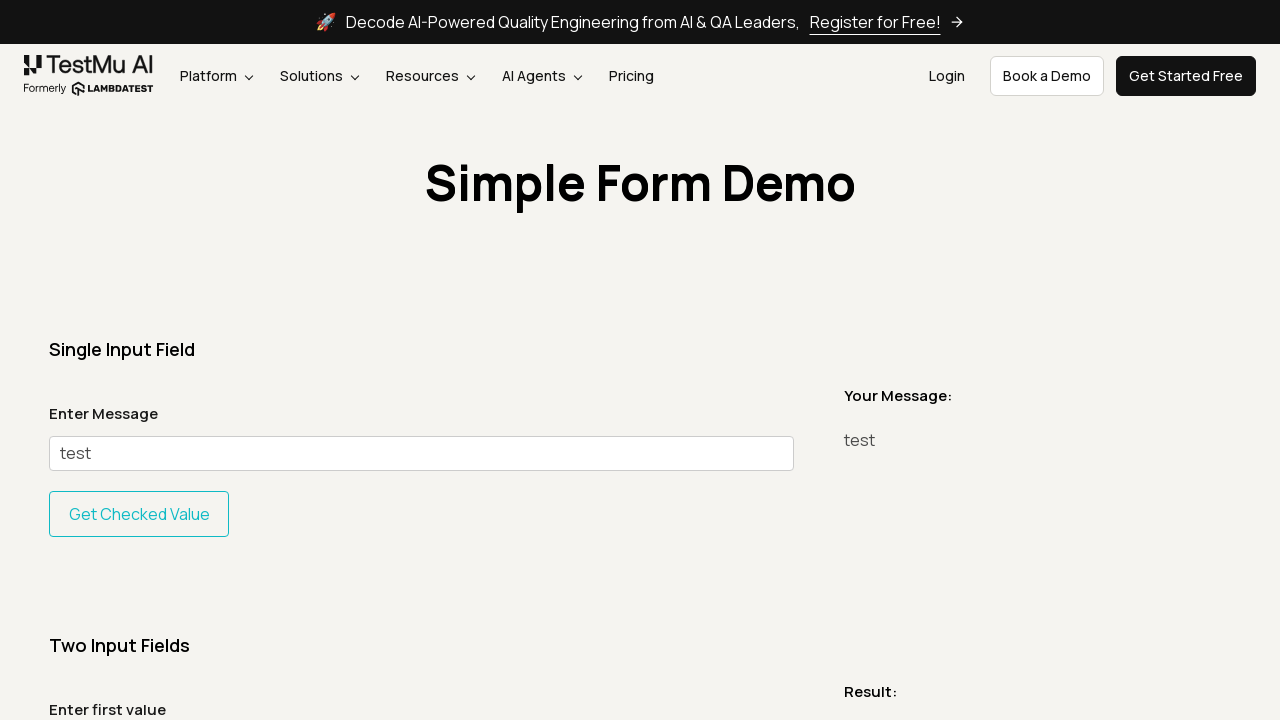

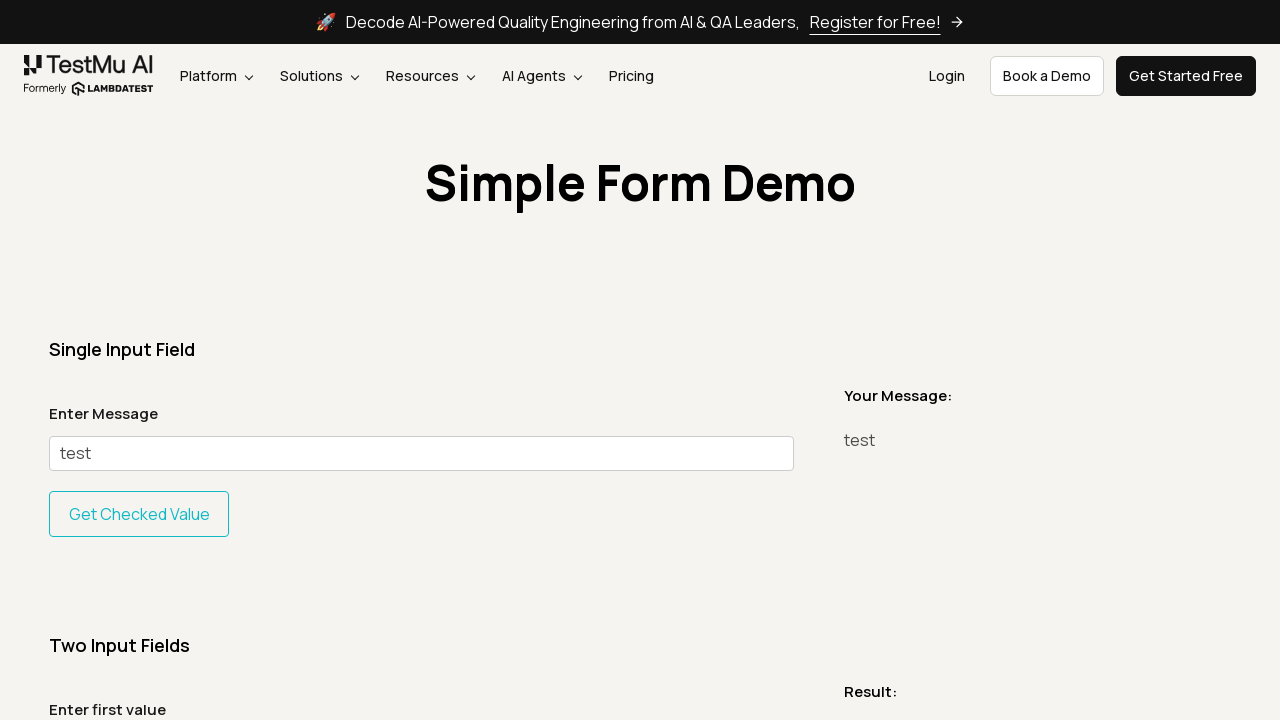